Tests drag and drop functionality on the jQuery UI demo page by navigating to the Droppable demo, switching to the iframe, and performing a drag and drop action from the draggable element to the droppable target.

Starting URL: https://jqueryui.com/

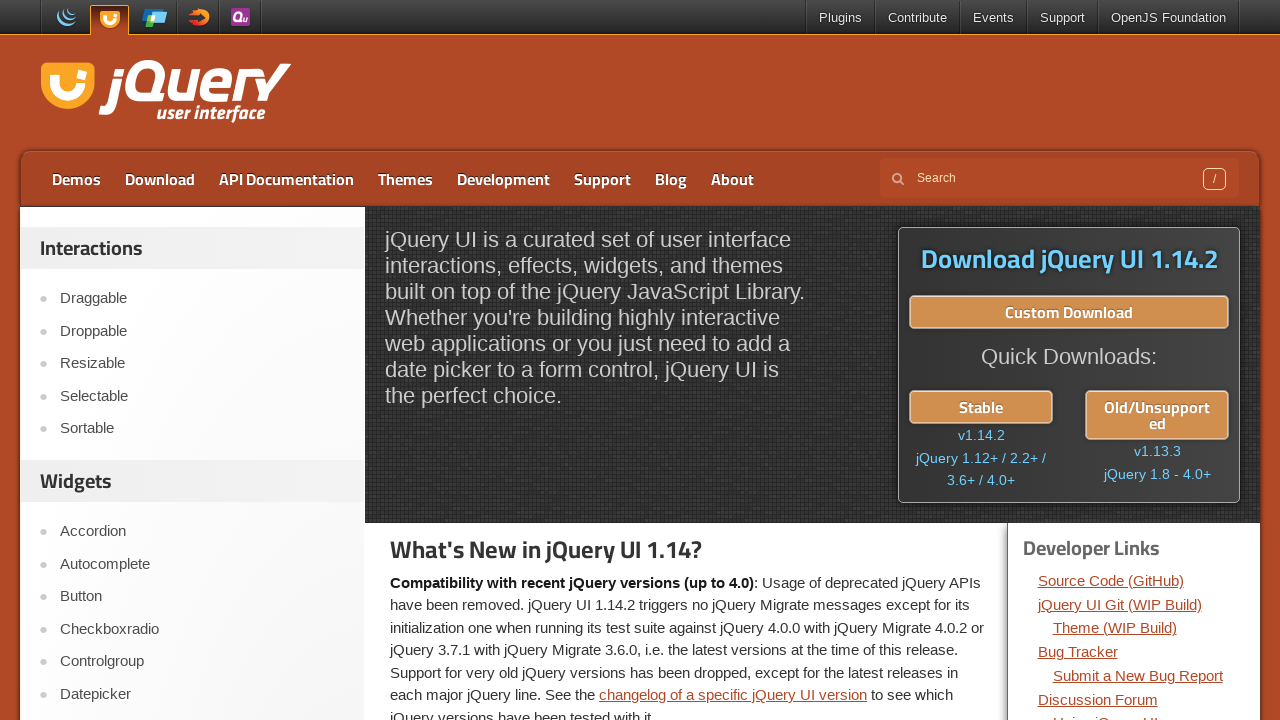

Clicked on the Droppable link in the navigation at (202, 331) on text=Droppable
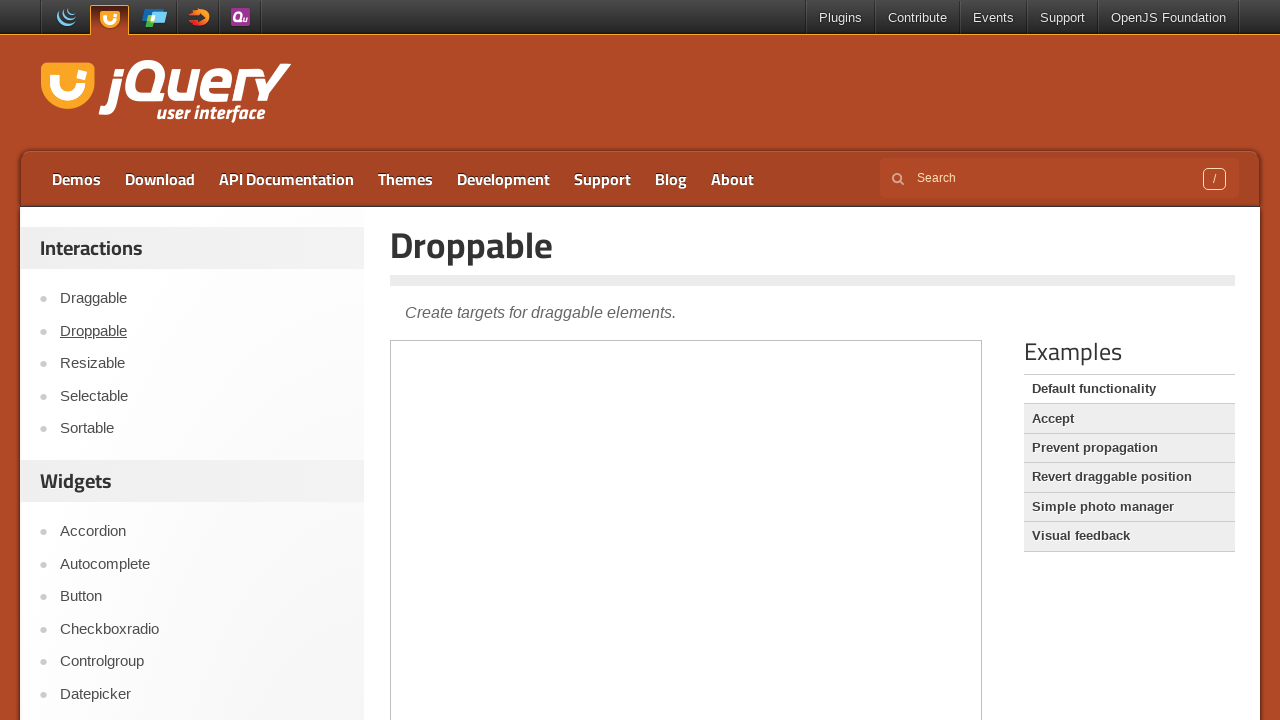

Located the demo iframe
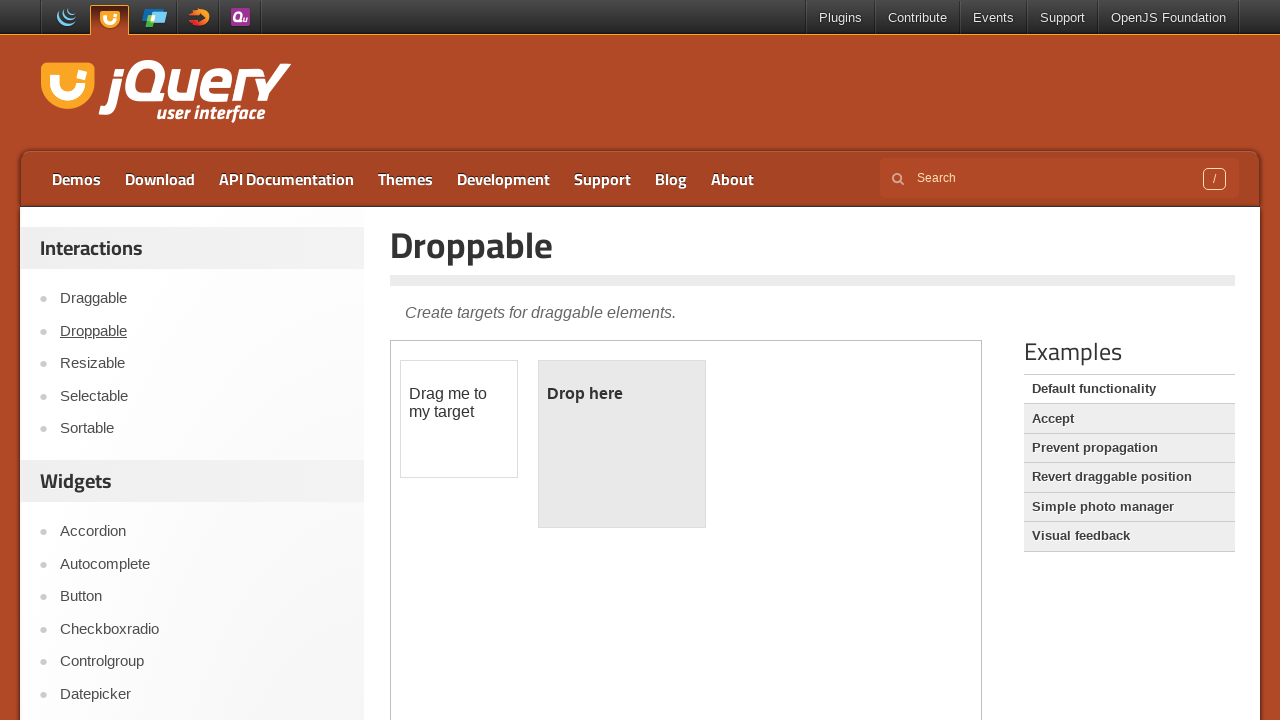

Waited for draggable element to be visible in the frame
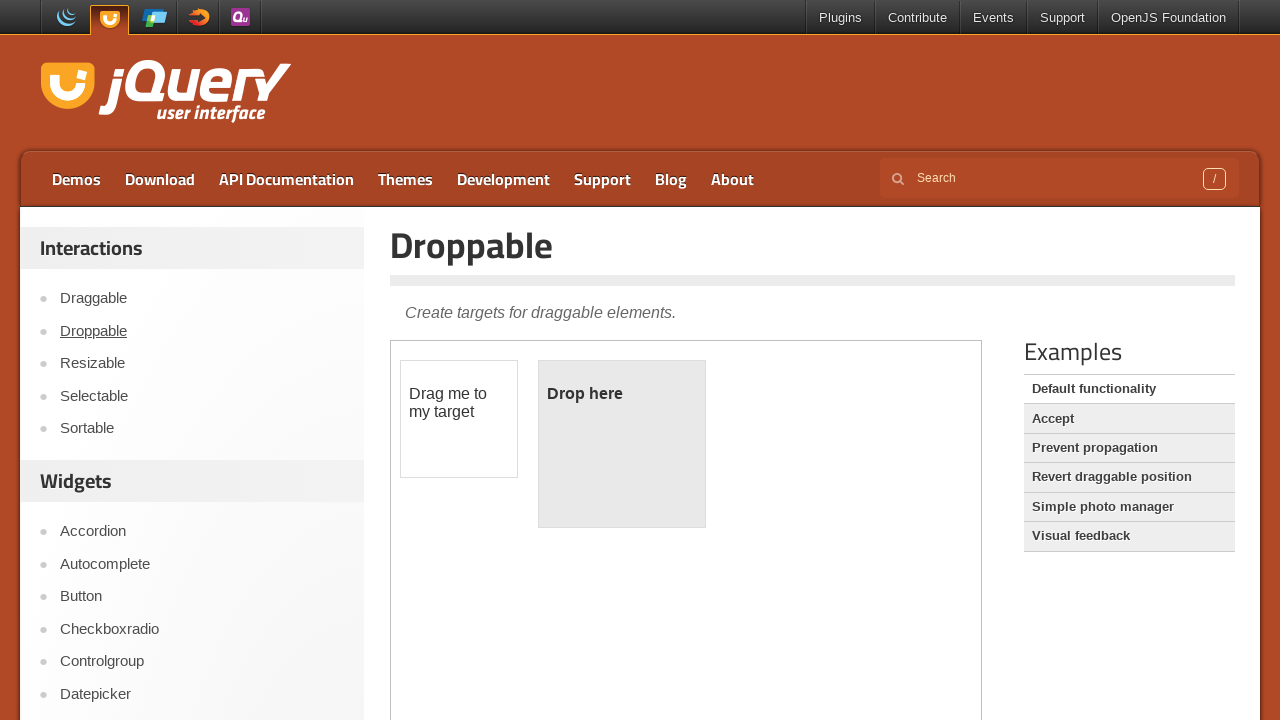

Located the draggable source element
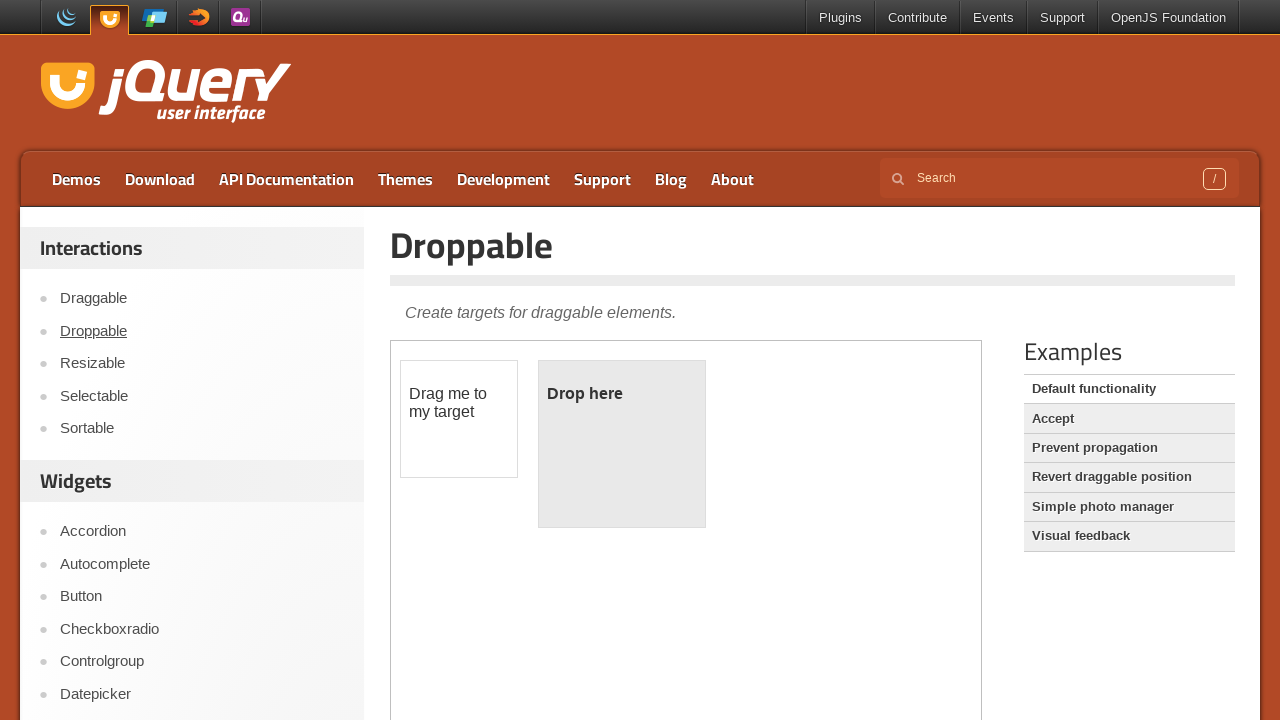

Located the droppable target element
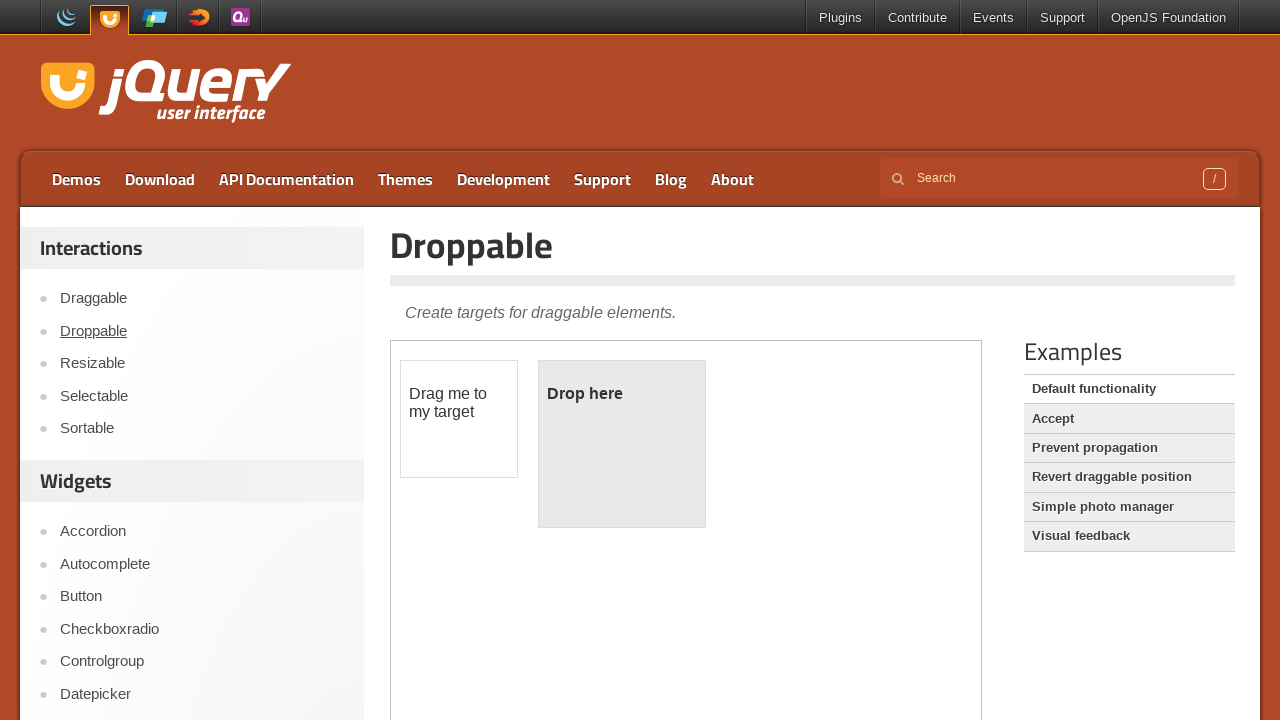

Performed drag and drop action from draggable to droppable element at (622, 444)
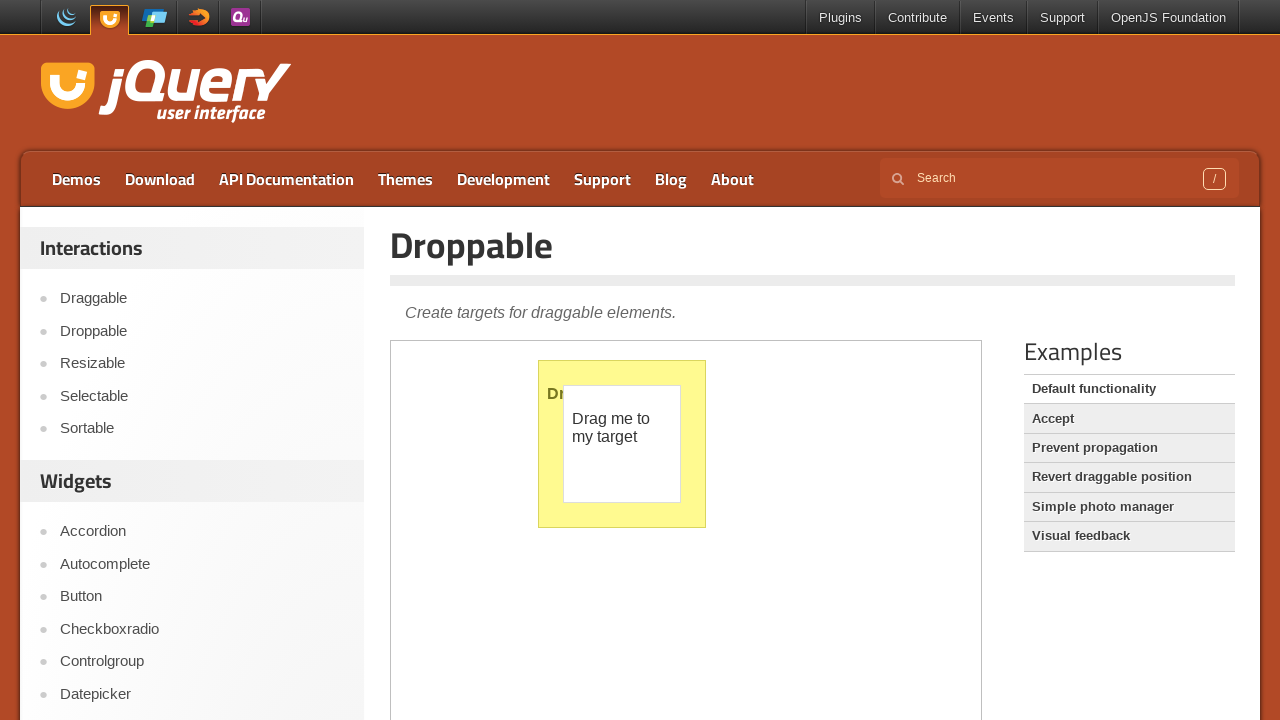

Verified that drop was successful - droppable text changed to 'Dropped!'
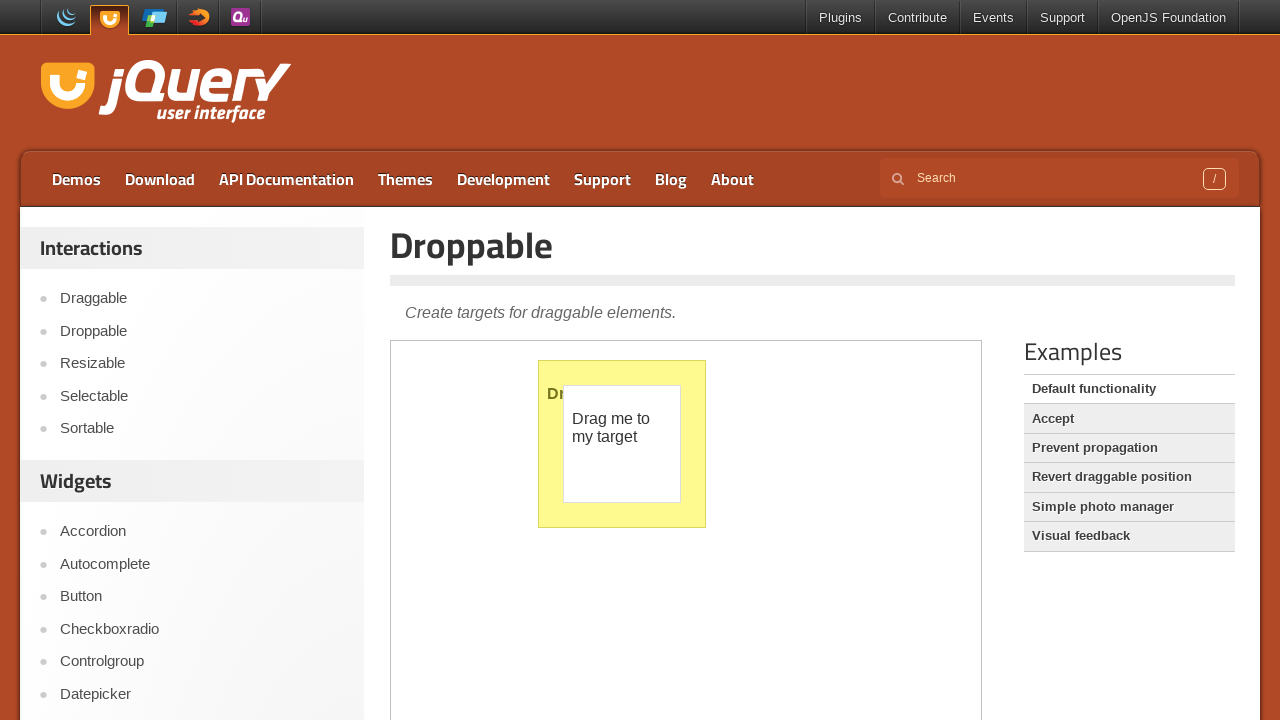

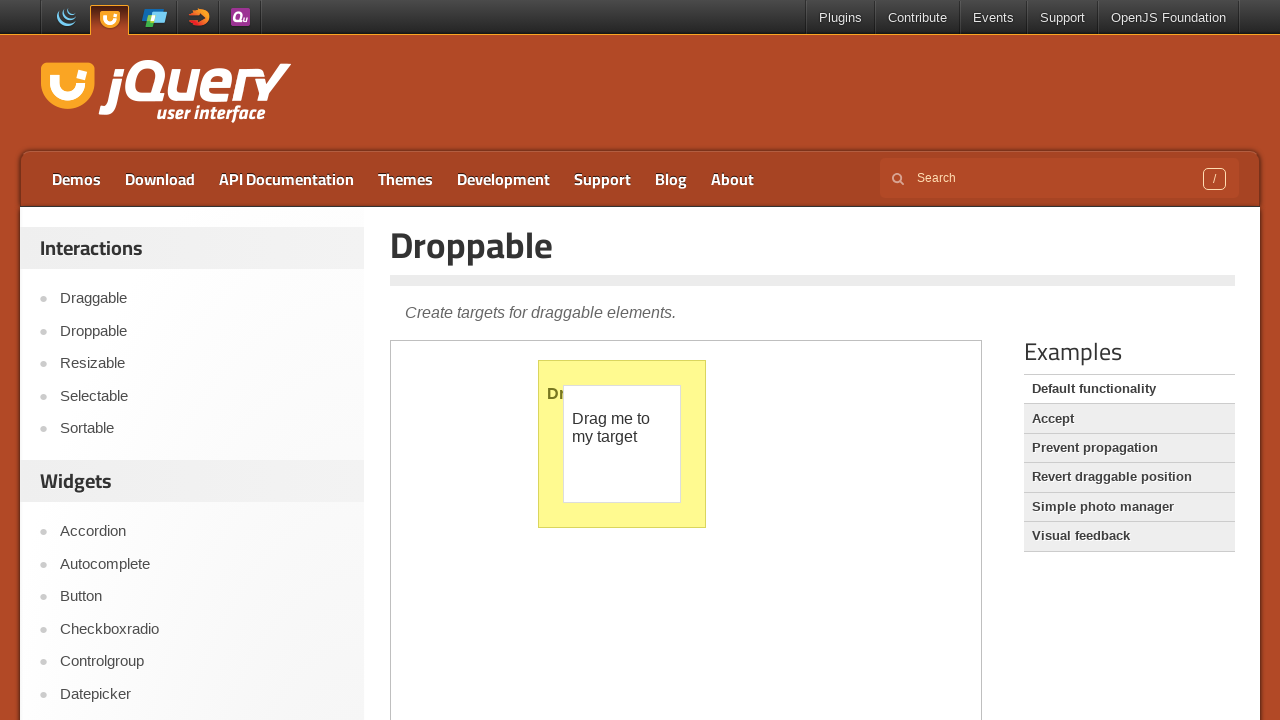